Tests a registration demo form by filling in required fields (name, lastname, email) and submitting, then verifies the success message is displayed.

Starting URL: http://suninjuly.github.io/registration1.html

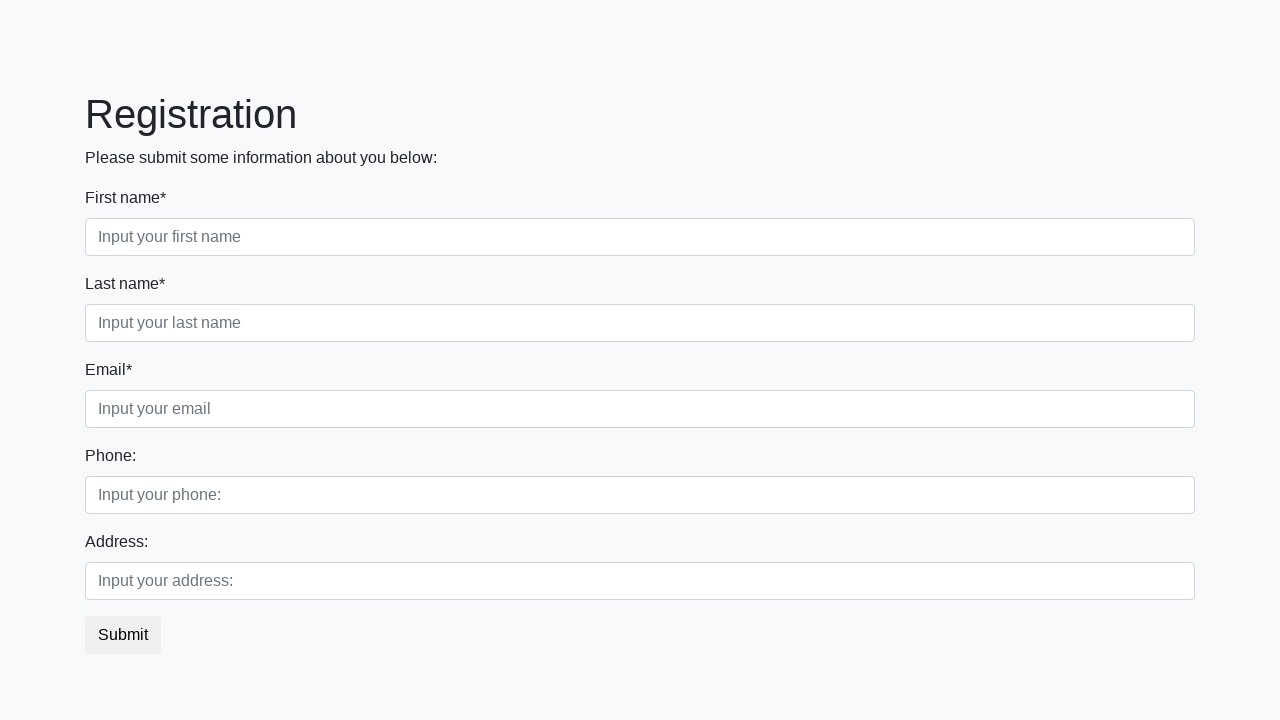

Filled first name field with 'Alexander' on input.first[required]
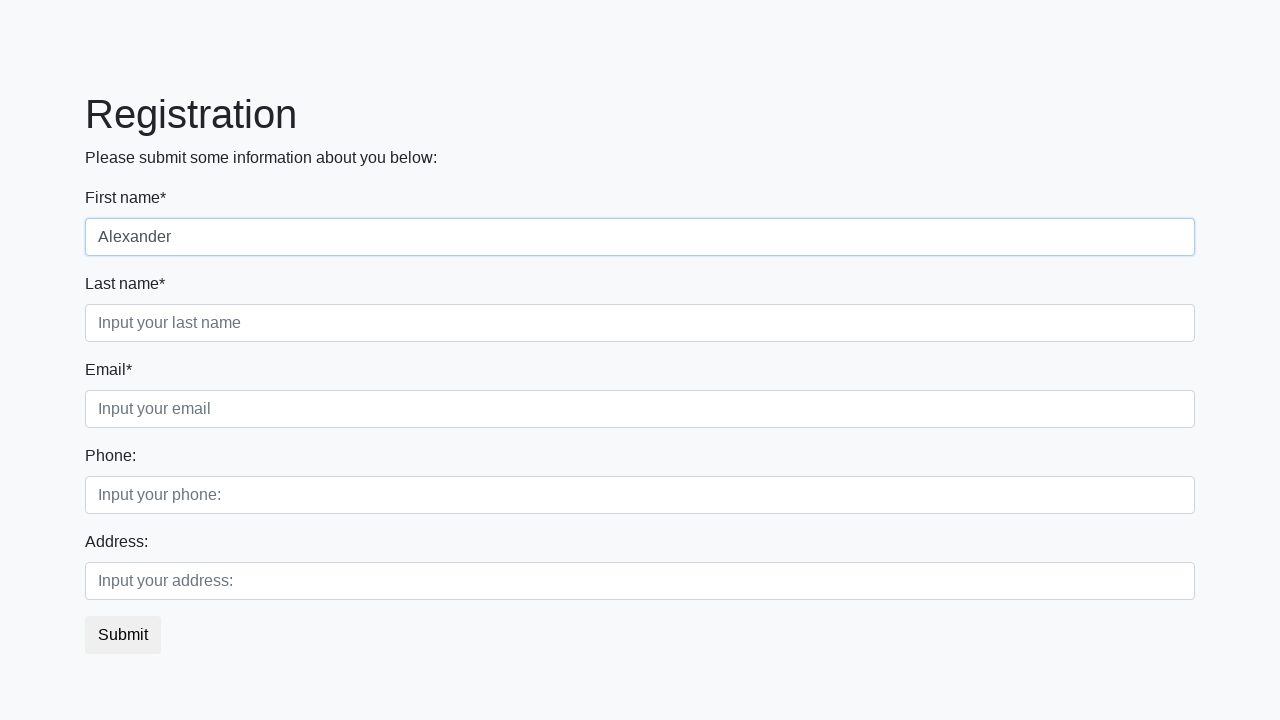

Filled last name field with 'Johnson' on input.second[required]
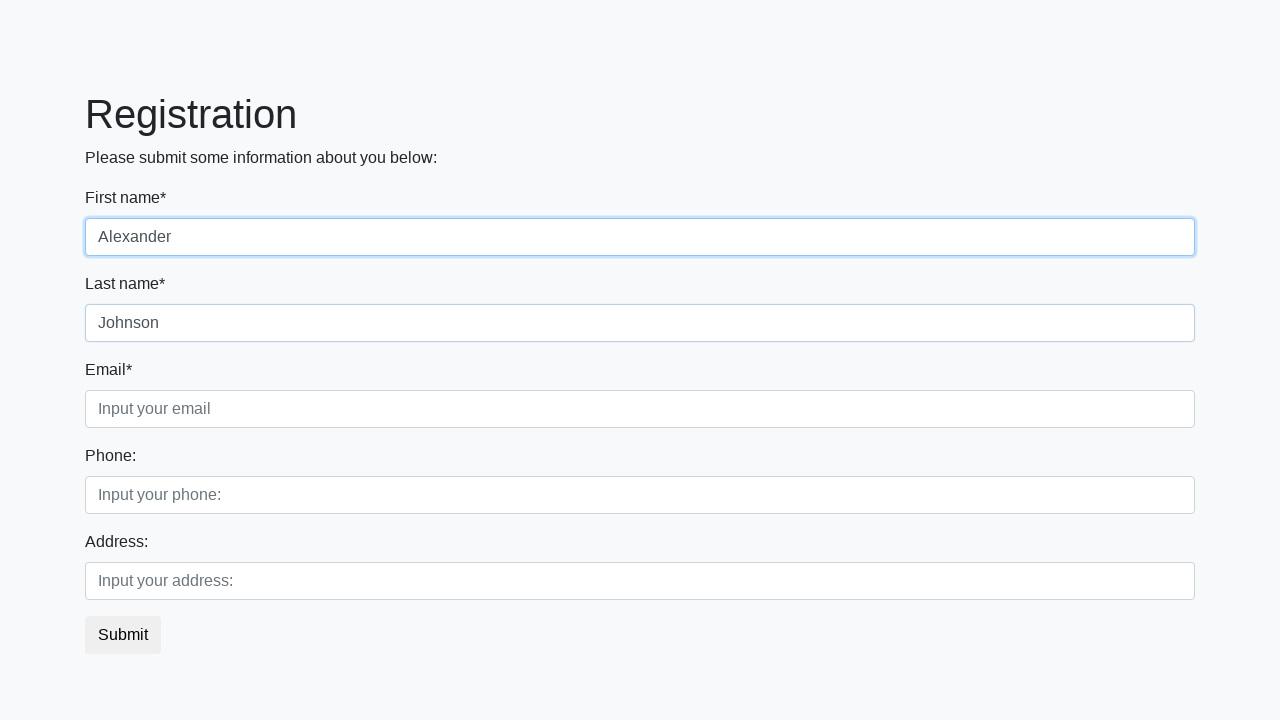

Filled email field with 'alex.johnson@example.com' on input.third[required]
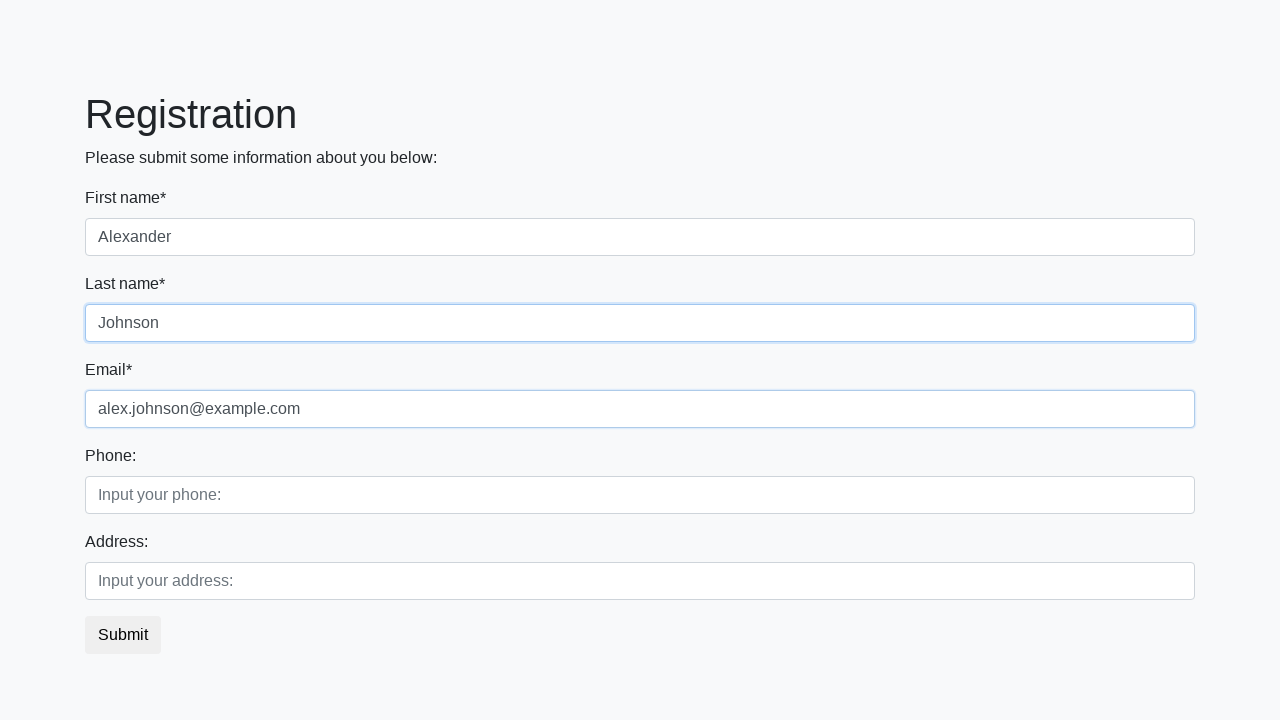

Clicked submit button at (123, 635) on button.btn
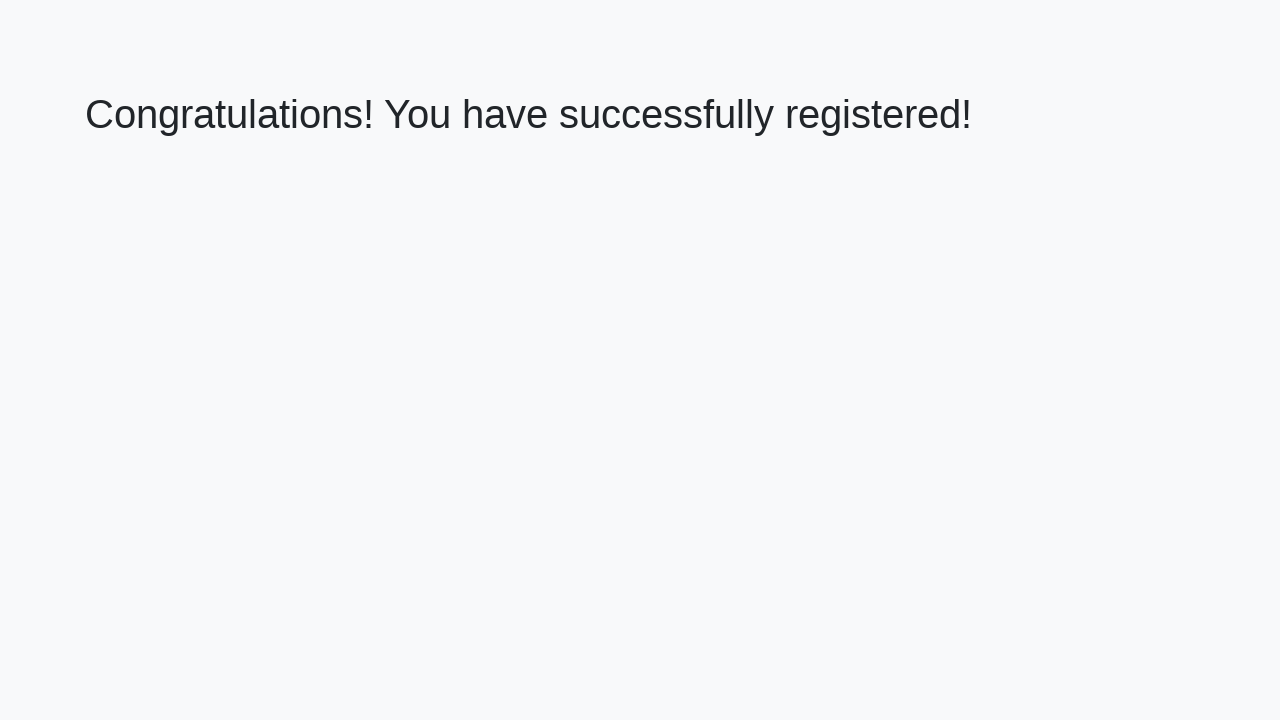

Success page loaded with h1 element
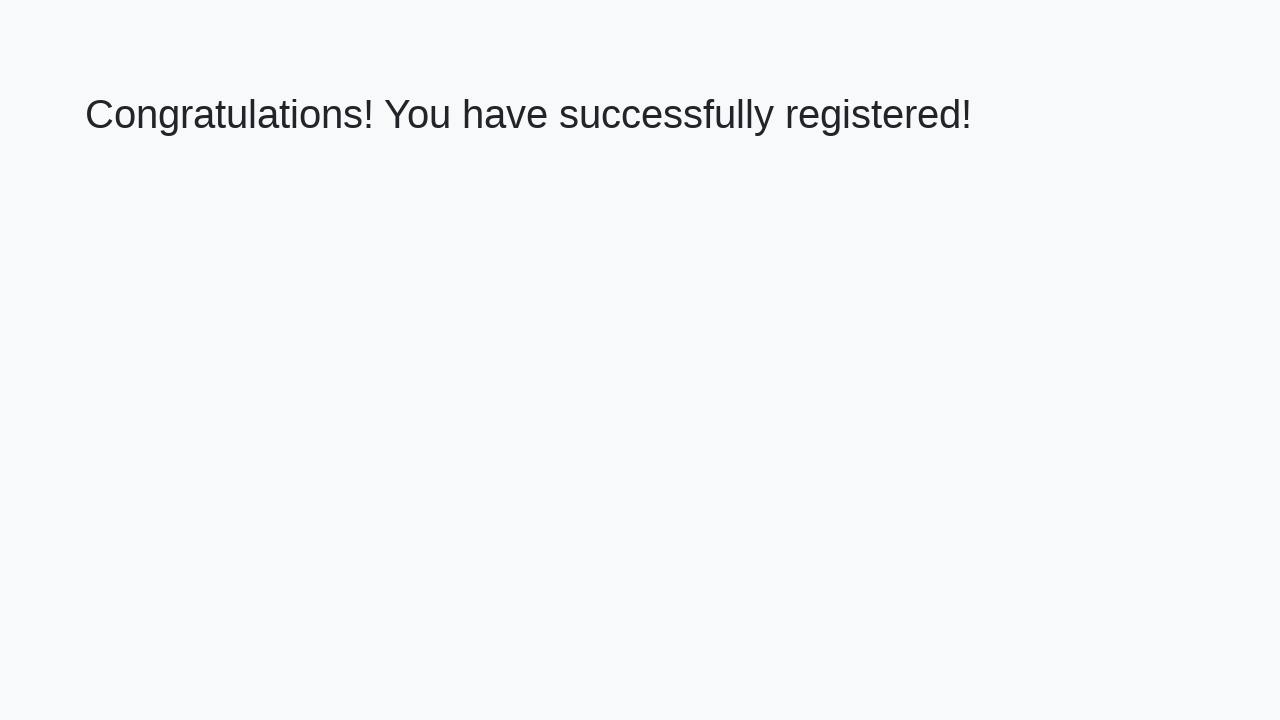

Retrieved success message text
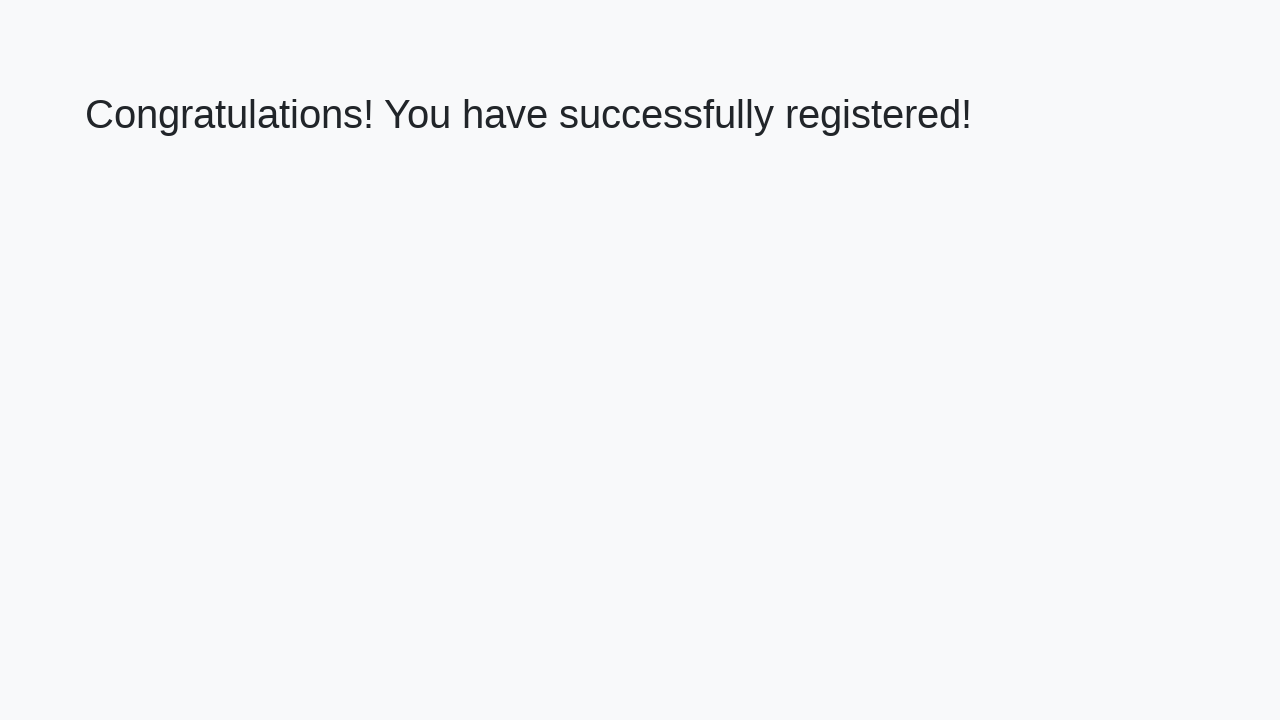

Verified success message: 'Congratulations! You have successfully registered!'
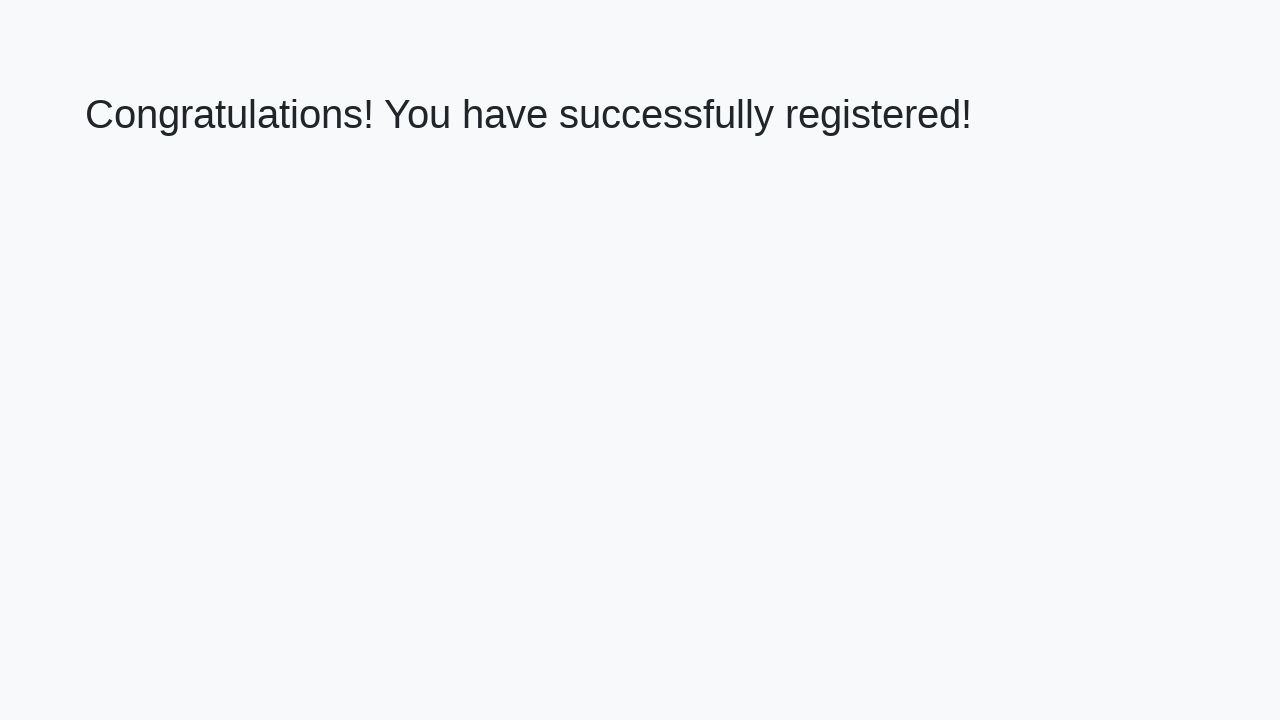

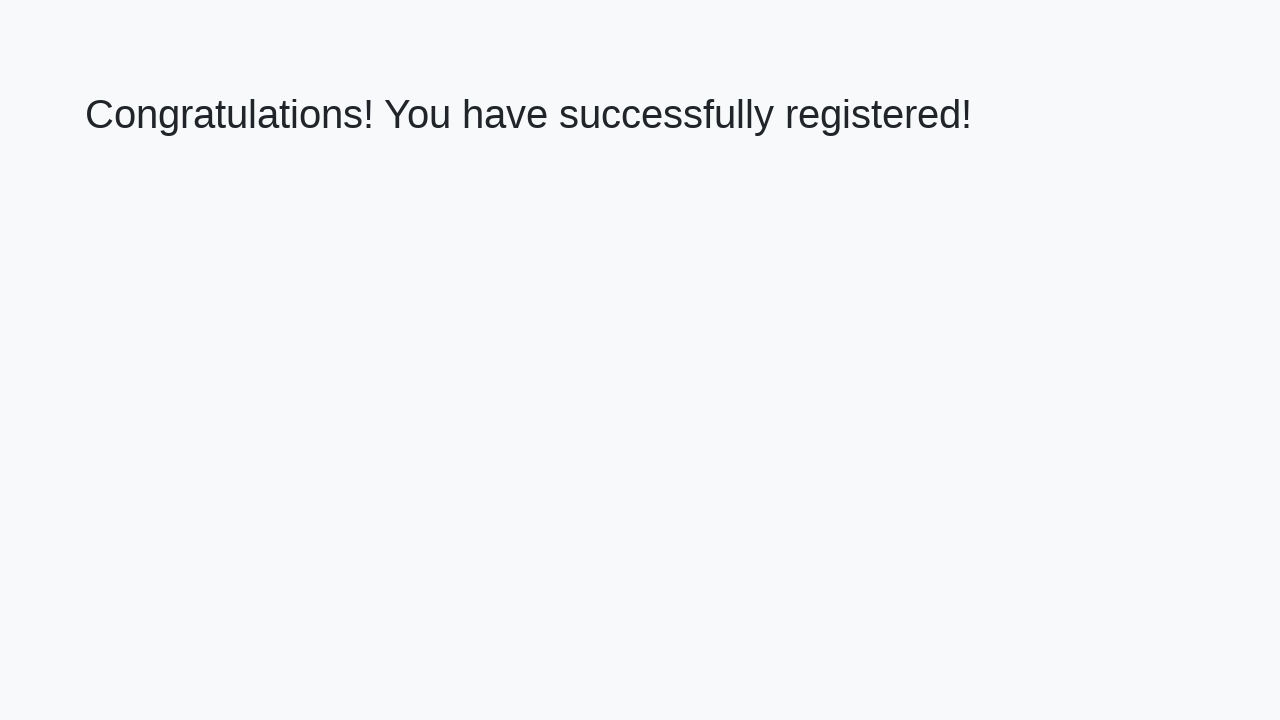